Tests navigation between multiple pages on the FMI University website by clicking on different section links (planuri-de-invatamant, admitere, studenti, profesori), verifying the URL changes correctly, and then navigating back to the homepage.

Starting URL: https://fmi.unibuc.ro/

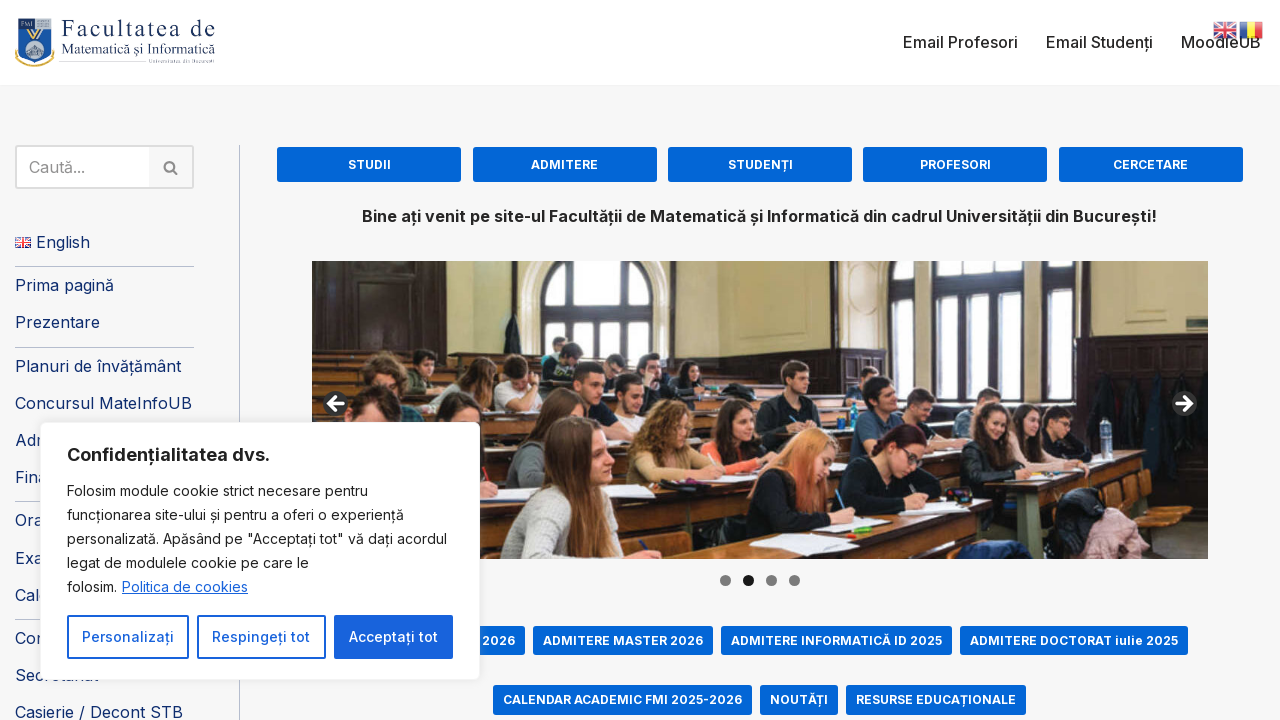

Clicked link to 'planuri-de-invatamant' section at (369, 164) on a[href='/planuri-de-invatamant/']
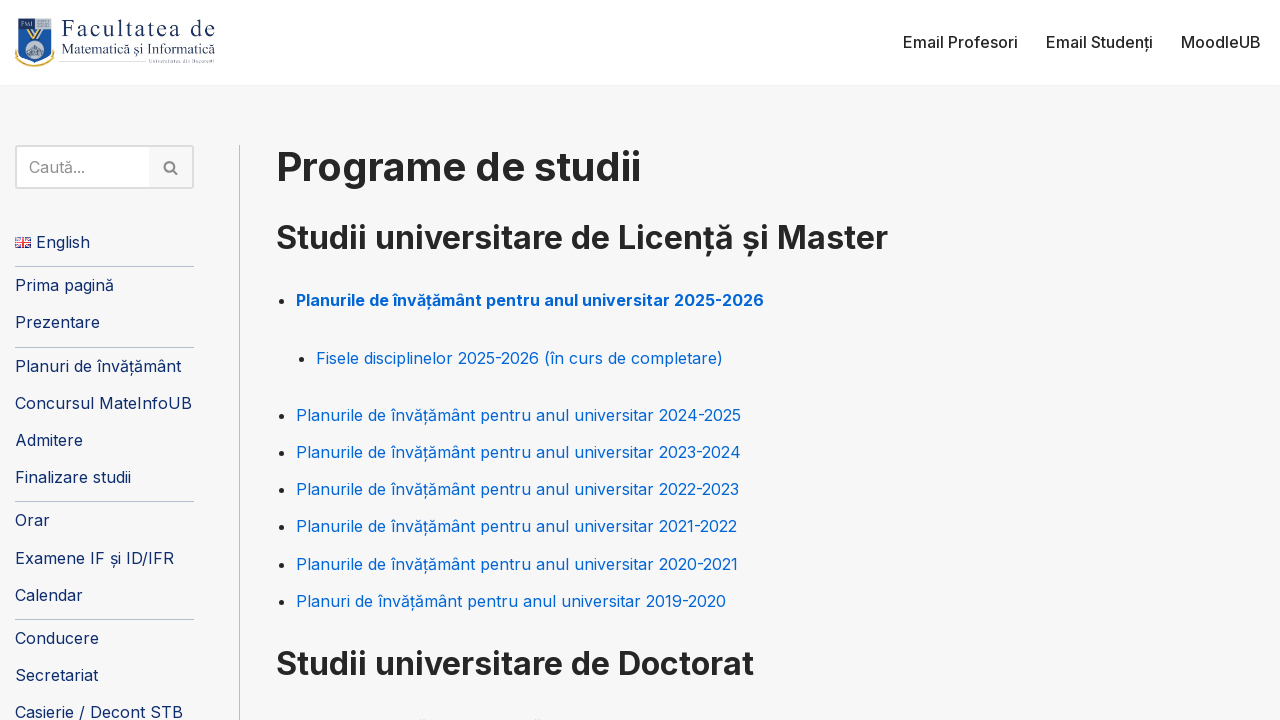

URL changed to planuri-de-invatamant page
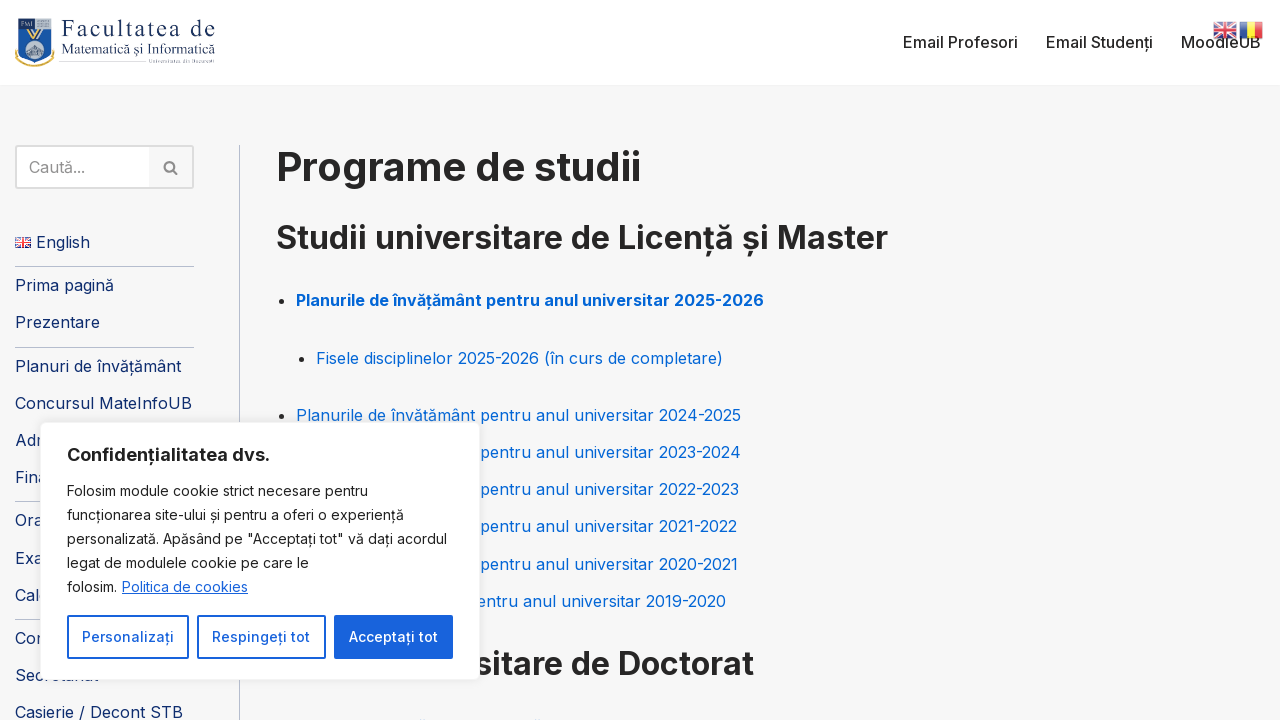

Navigated back from planuri-de-invatamant section
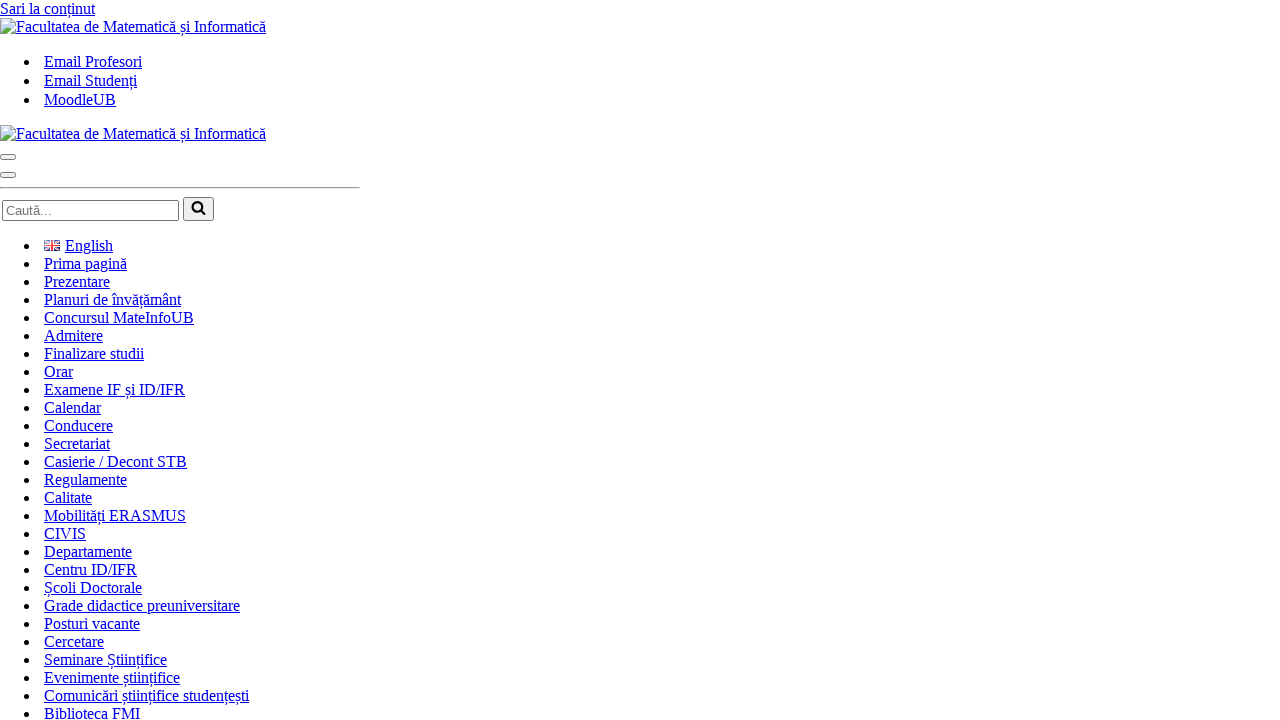

Confirmed return to homepage
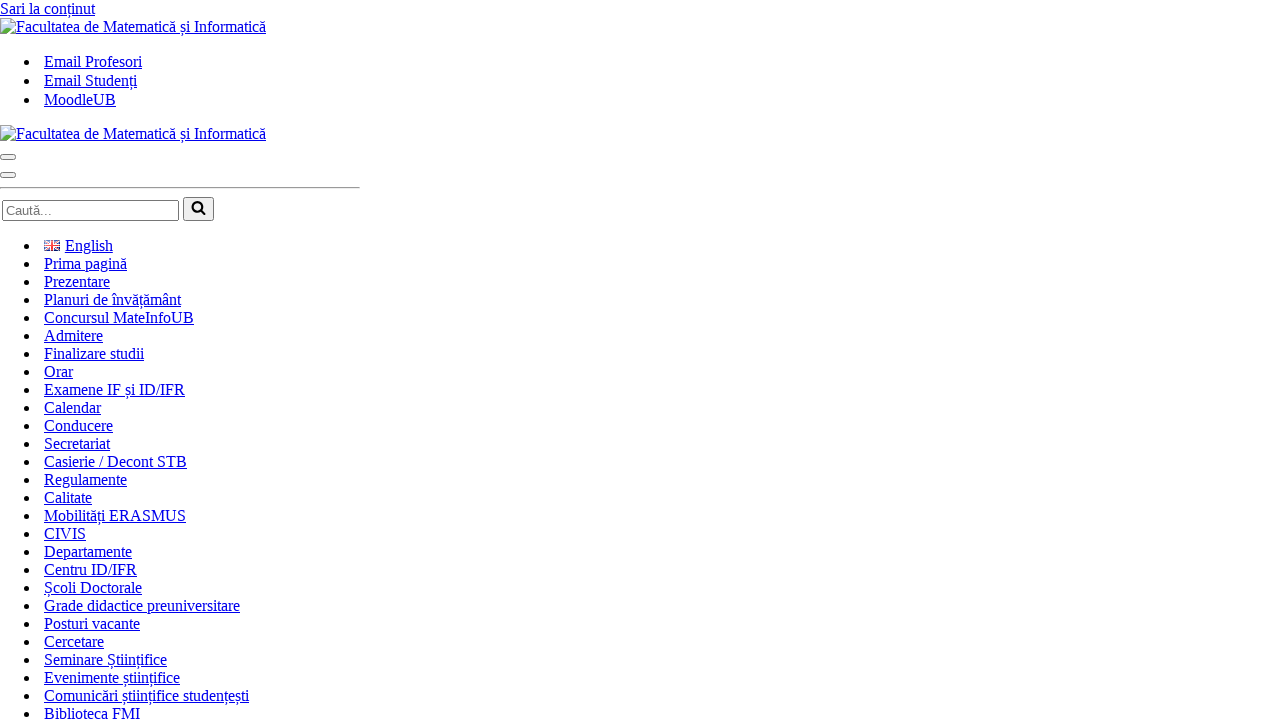

Clicked link to 'admitere' section at (318, 360) on a[href='/admitere/']
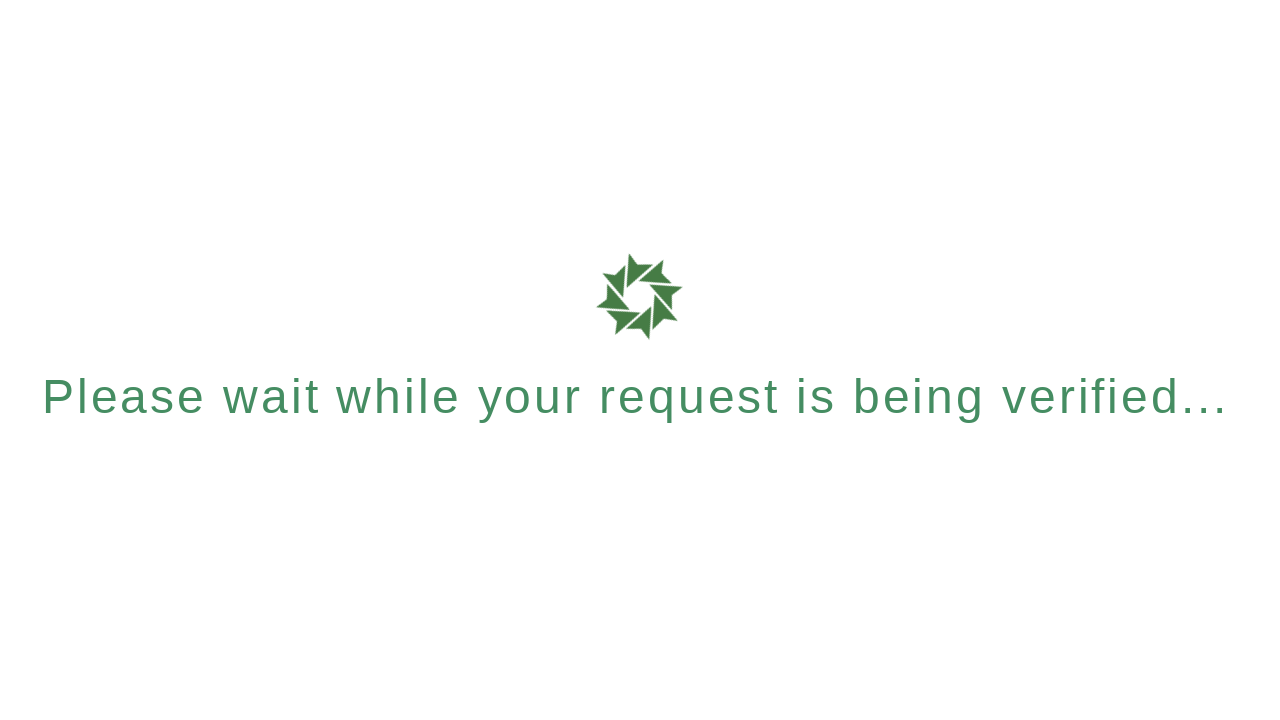

URL changed to admitere page
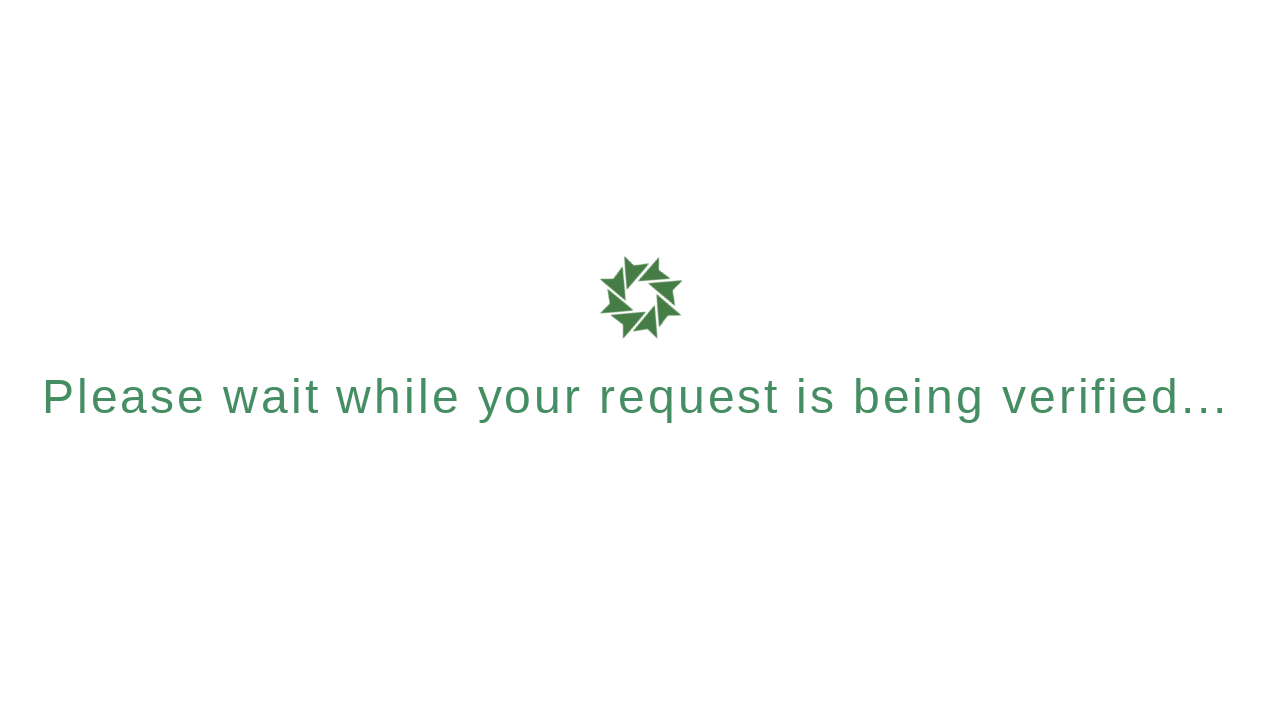

Navigated back from admitere section
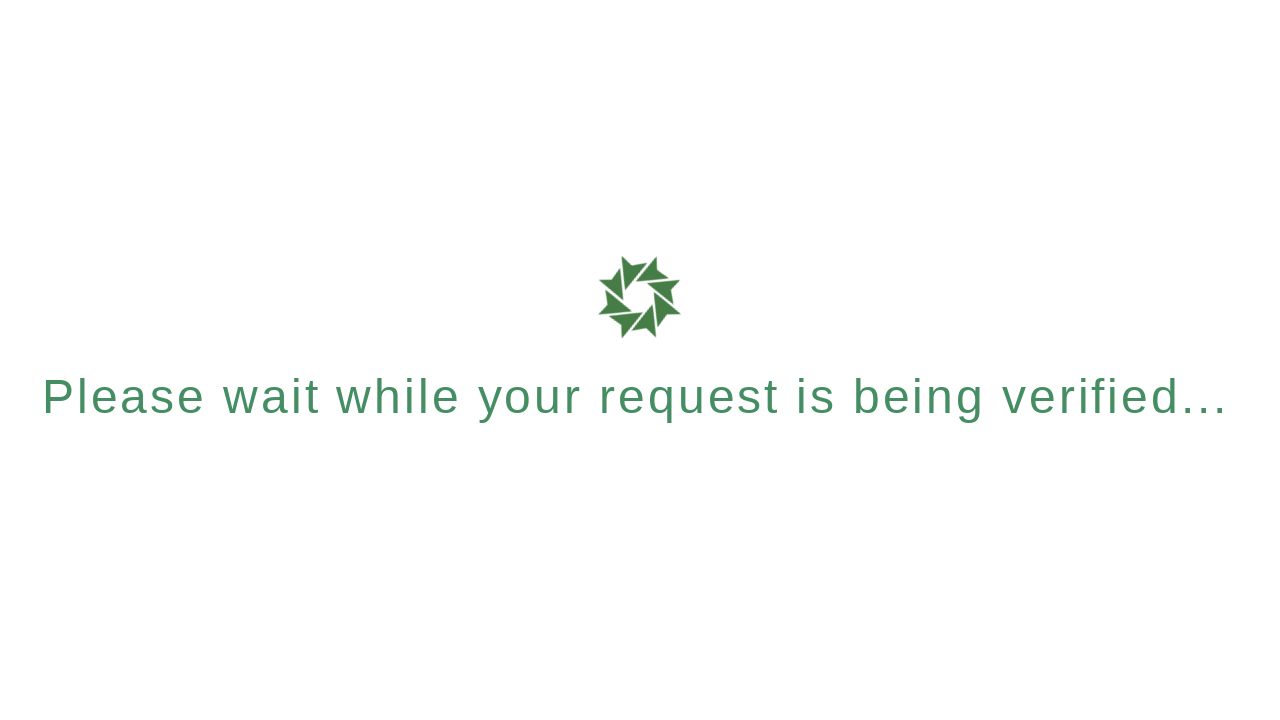

Confirmed return to homepage
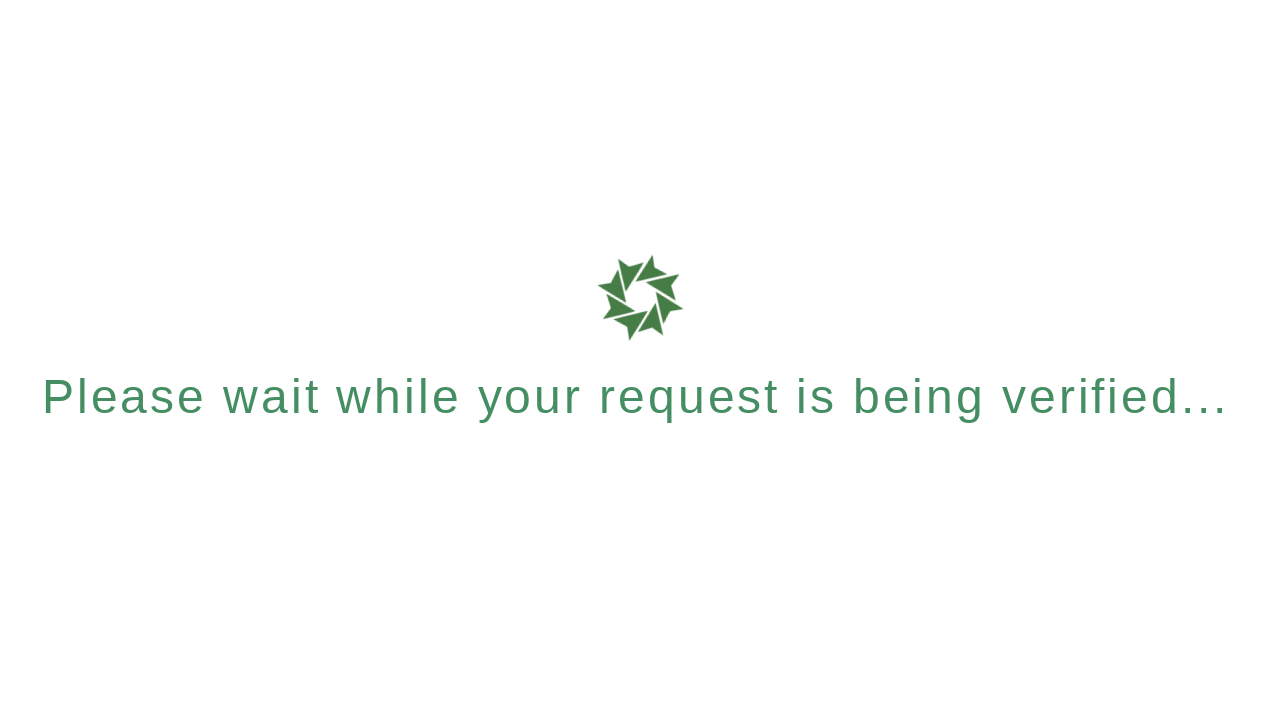

Clicked link to 'studenti' section at (350, 360) on a[href='/studenti/']
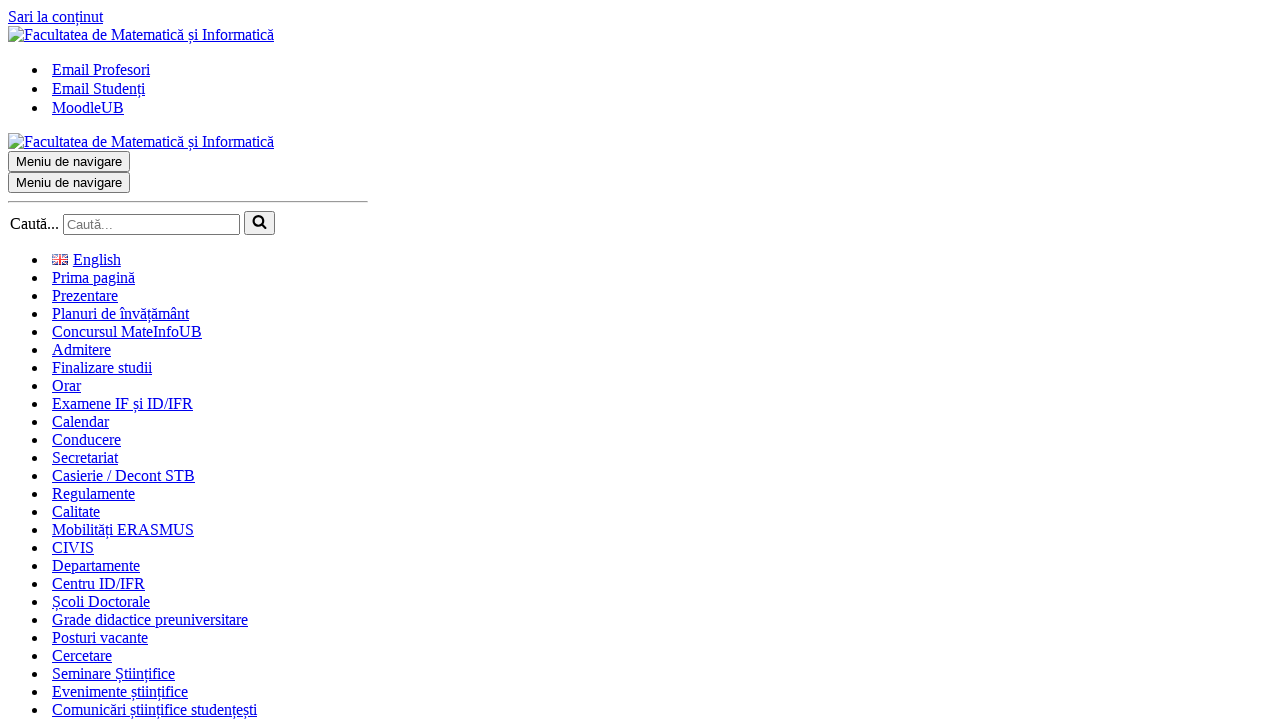

URL changed to studenti page
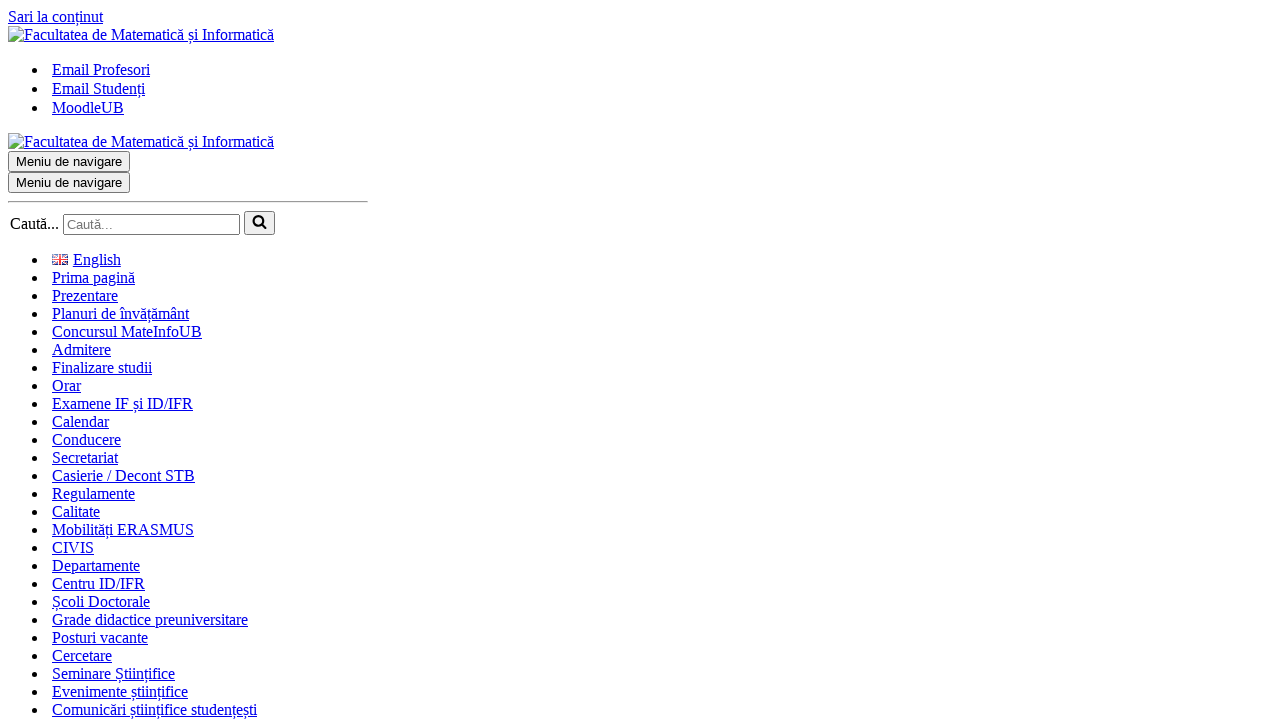

Navigated back from studenti section
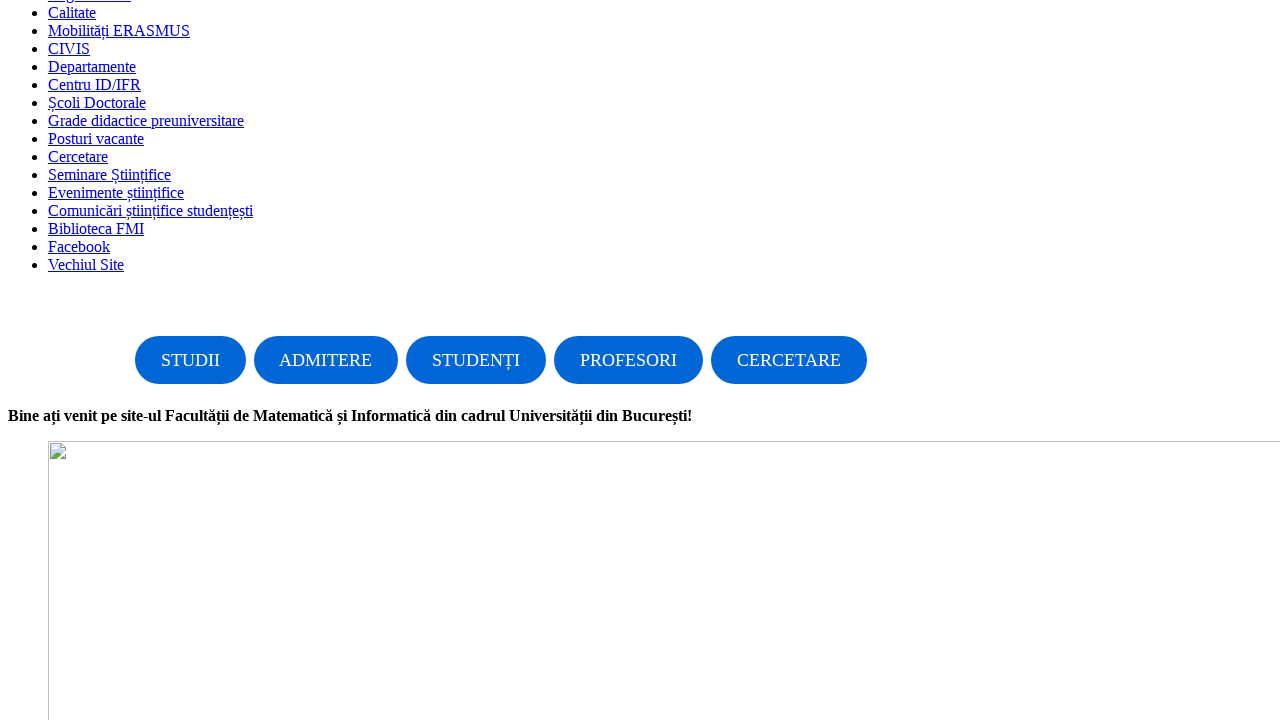

Confirmed return to homepage
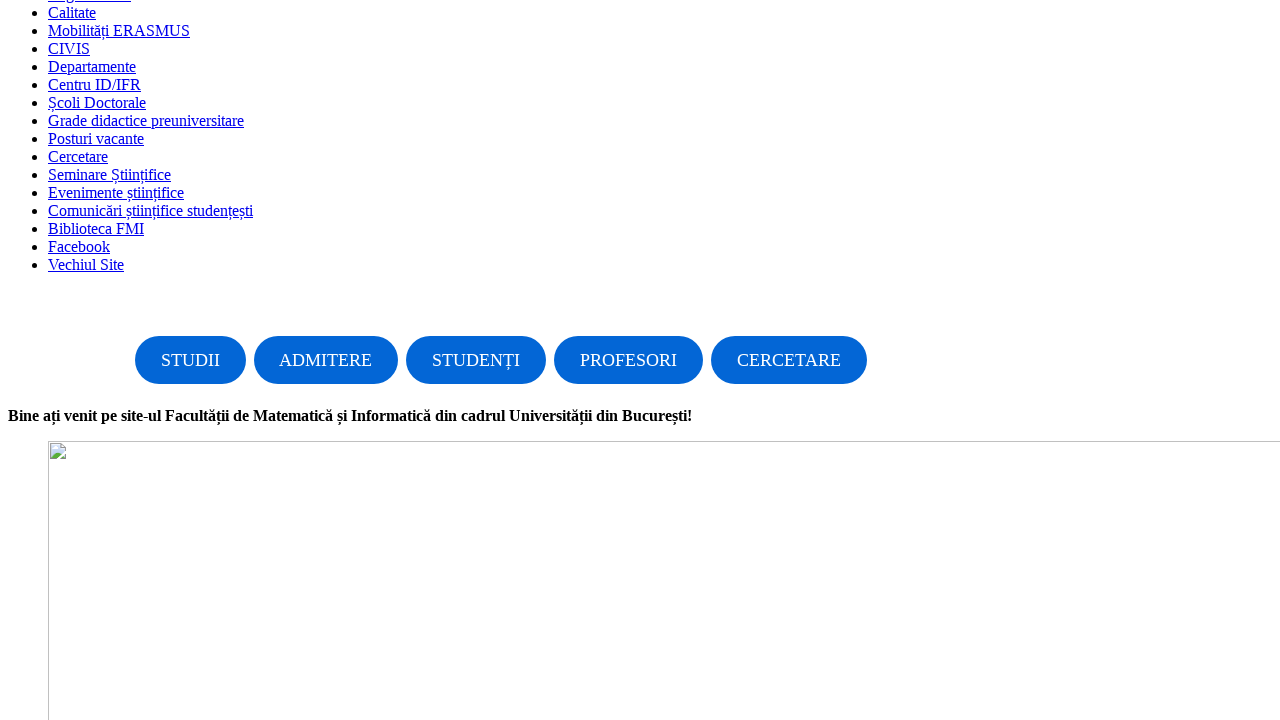

Clicked link to 'profesori' section at (629, 360) on a[href='/profesori/']
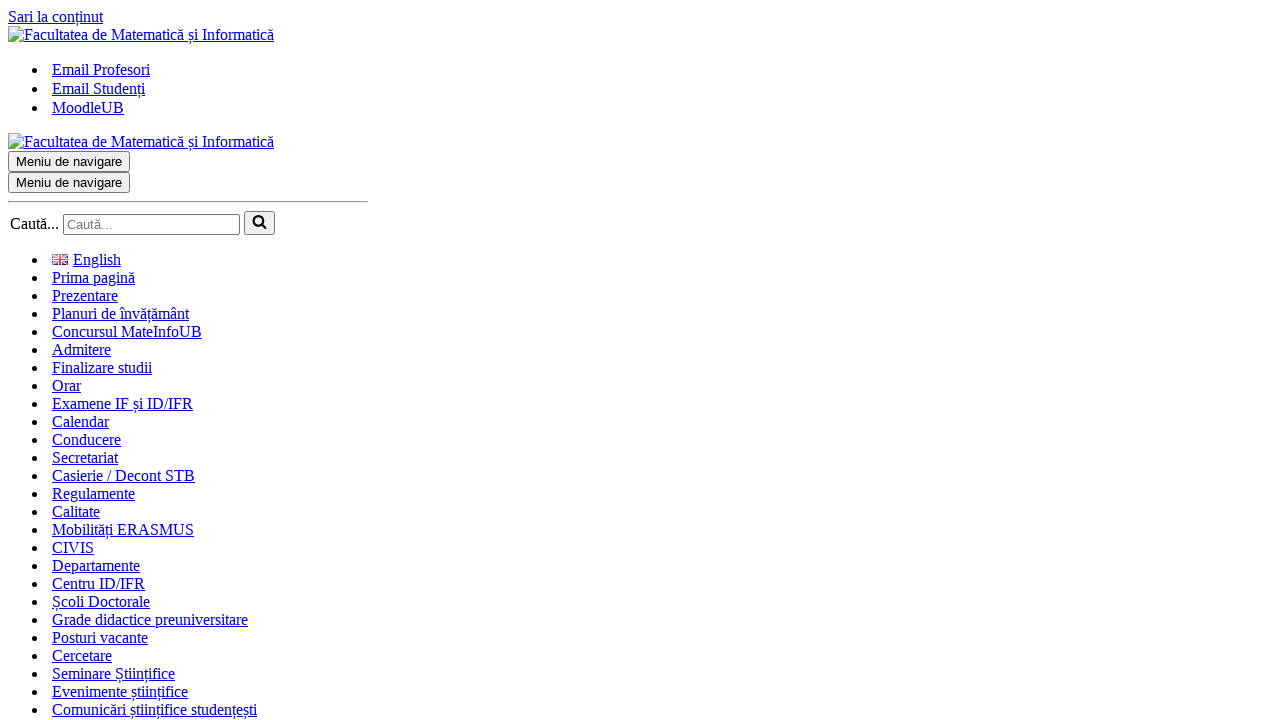

URL changed to profesori page
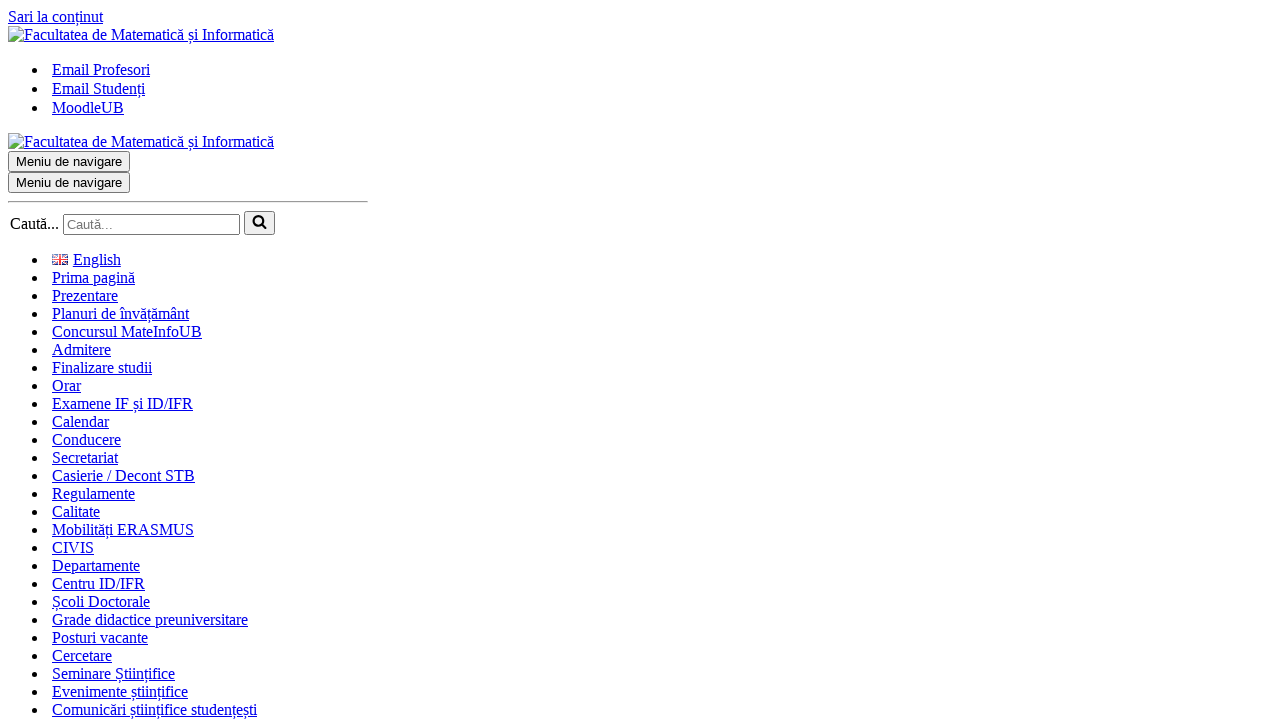

Navigated back from profesori section
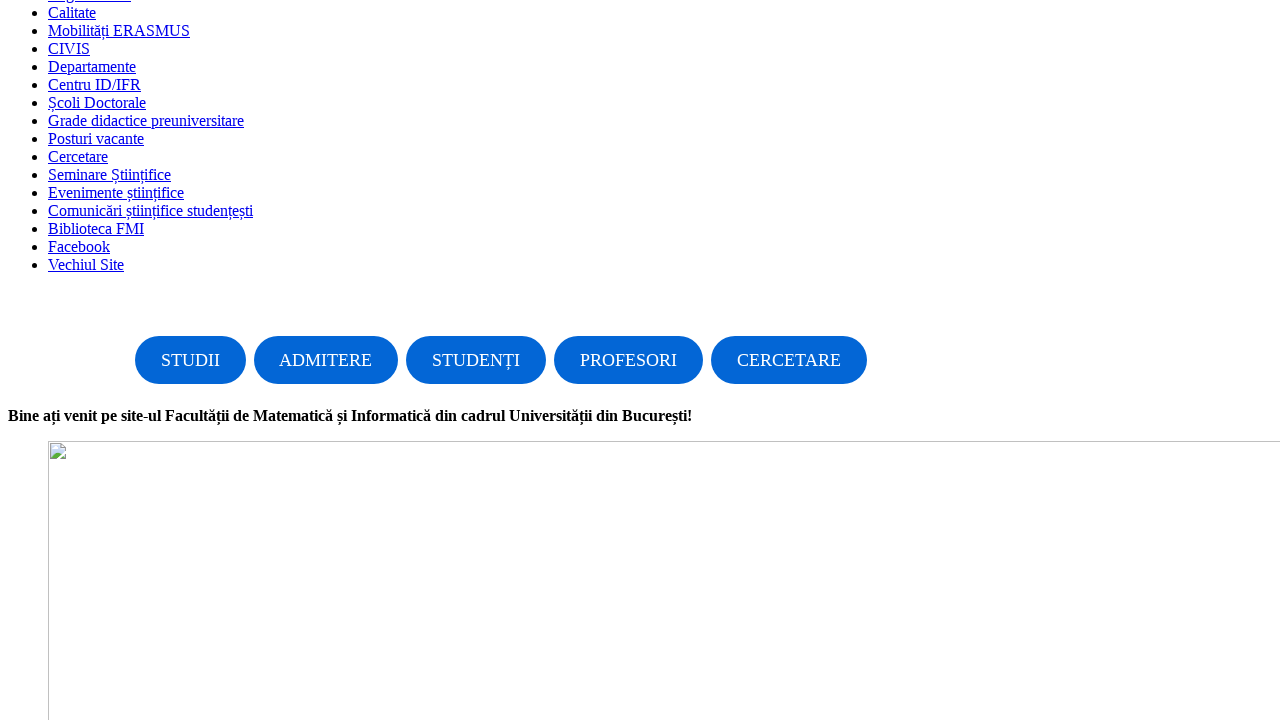

Confirmed return to homepage
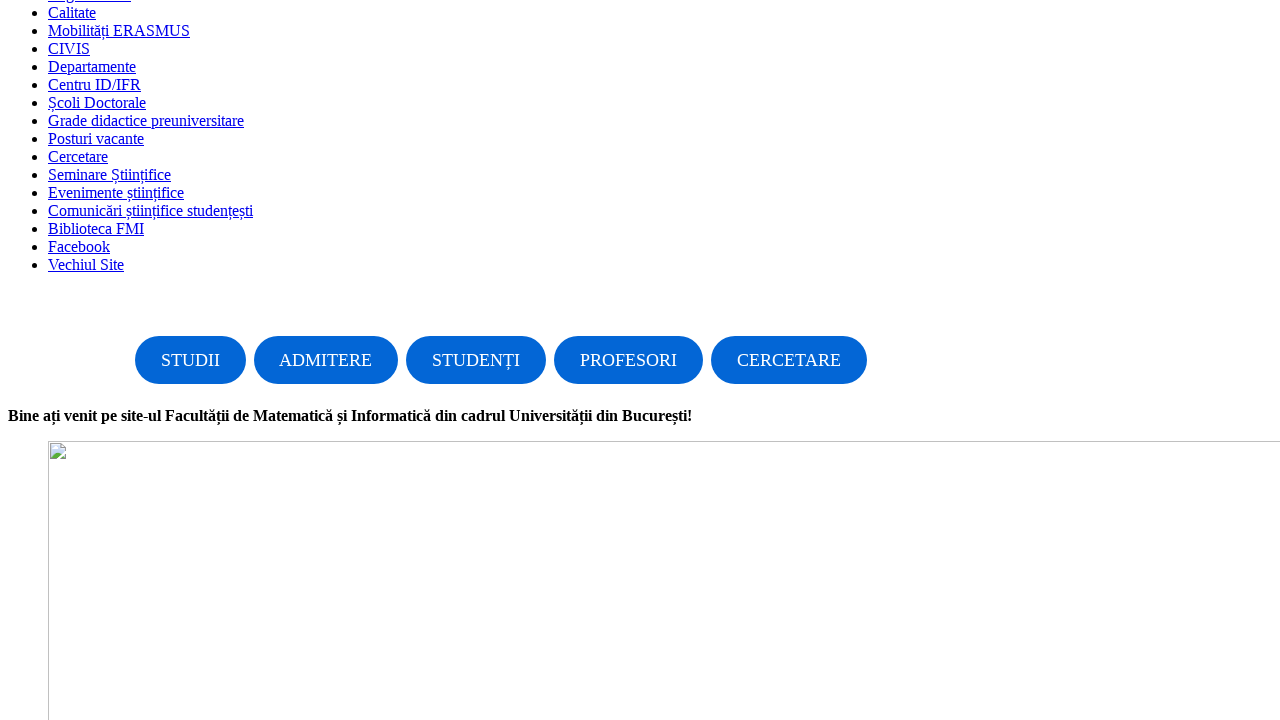

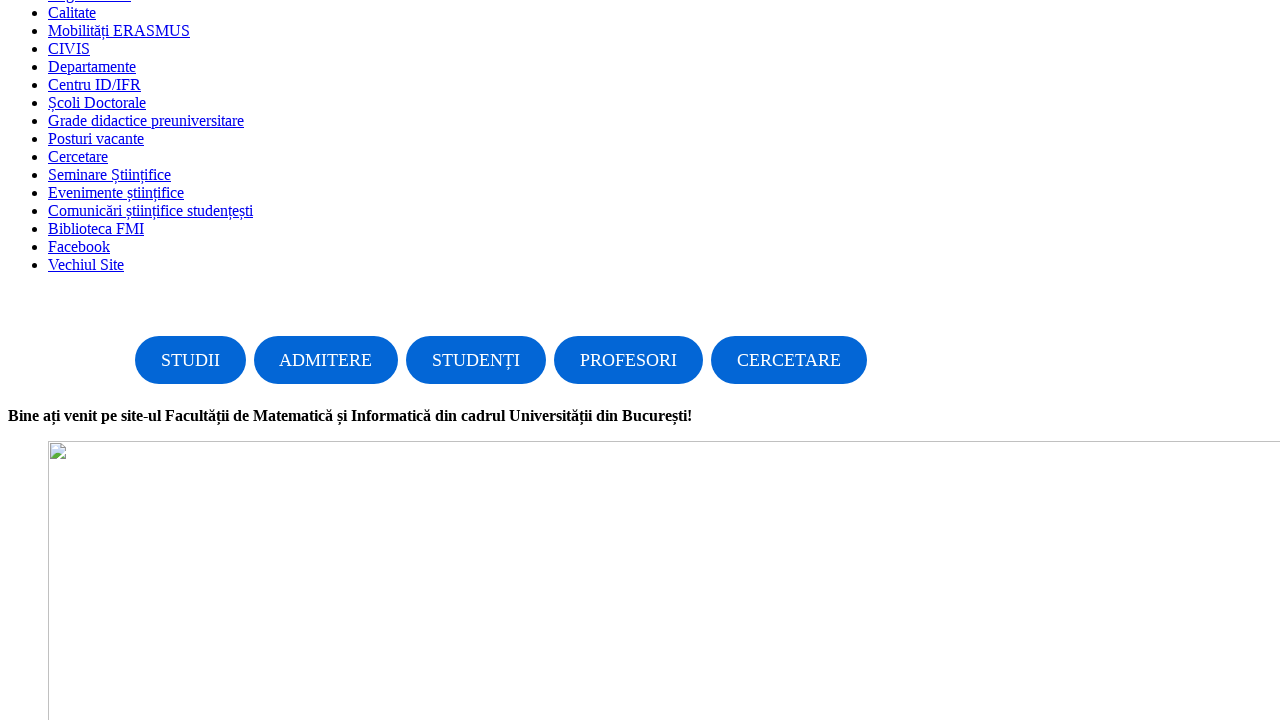